Tests a complete web form submission on Formy by filling in personal details (first name, last name, job title), selecting a radio button, checking a checkbox, entering a date, and submitting the form to verify a success message appears.

Starting URL: https://formy-project.herokuapp.com/form

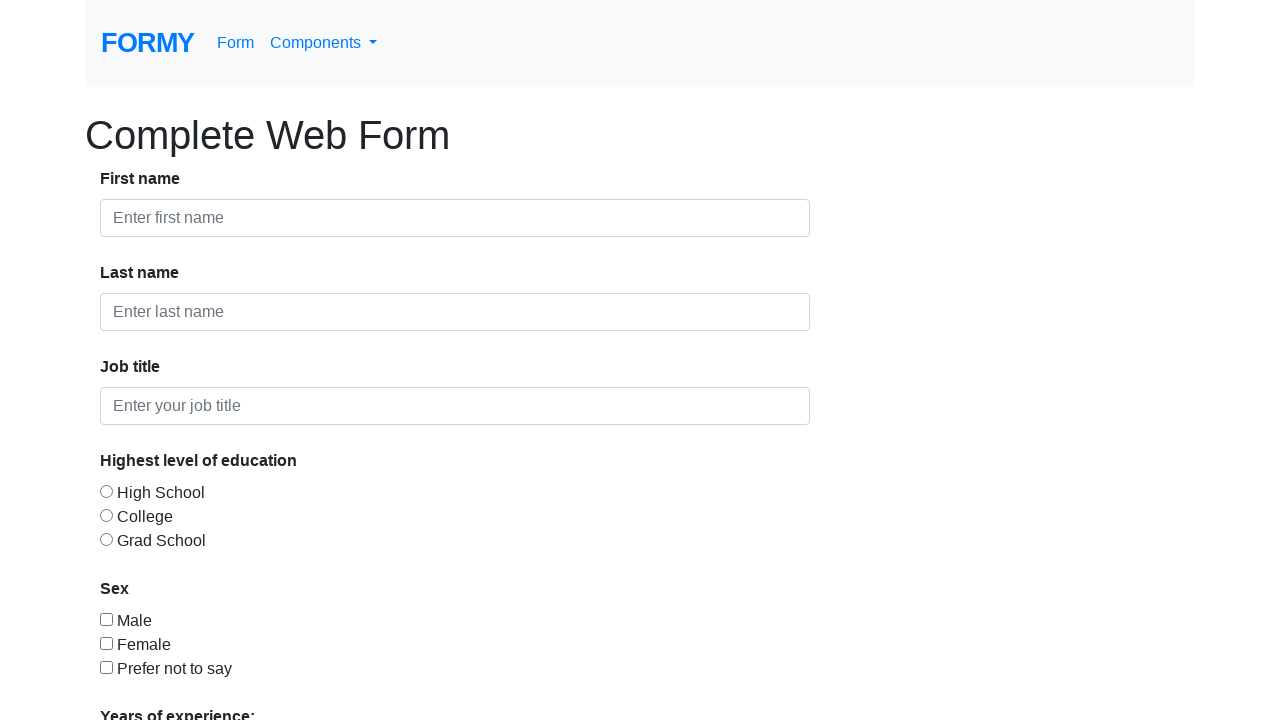

Filled first name field with 'John' on #first-name
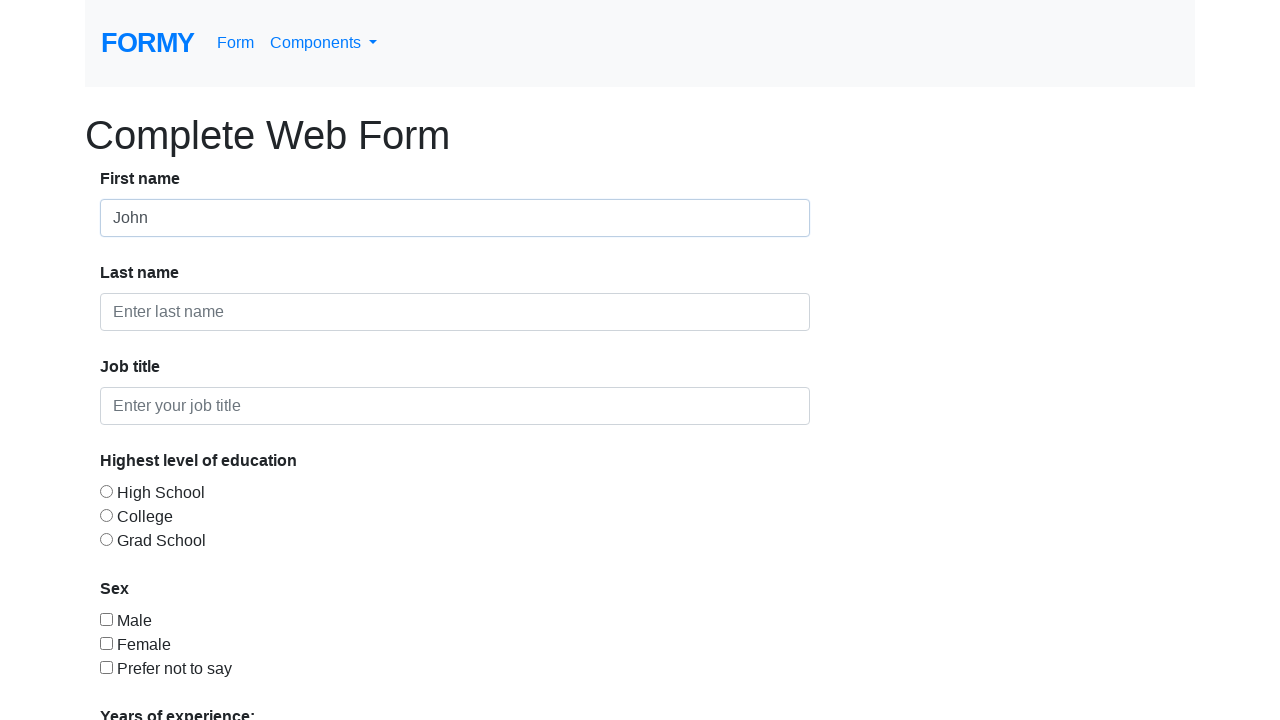

Filled last name field with 'Doe' on #last-name
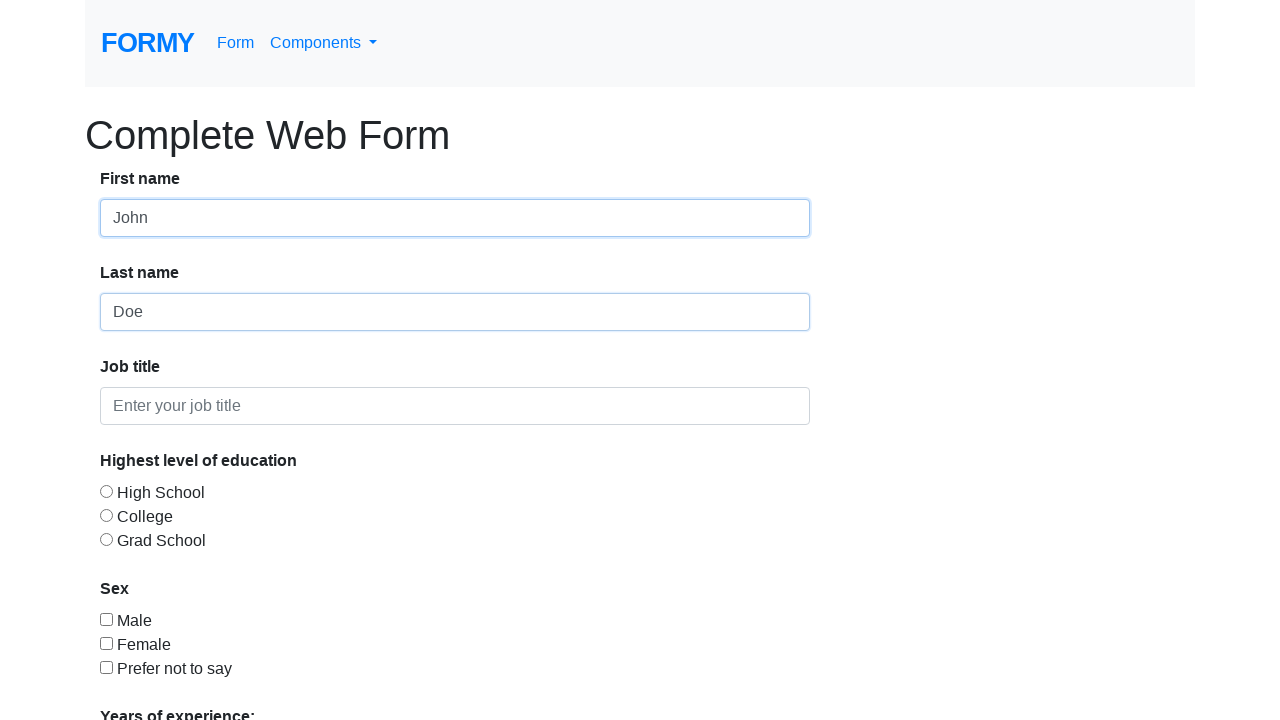

Filled job title field with 'QA Engineer' on #job-title
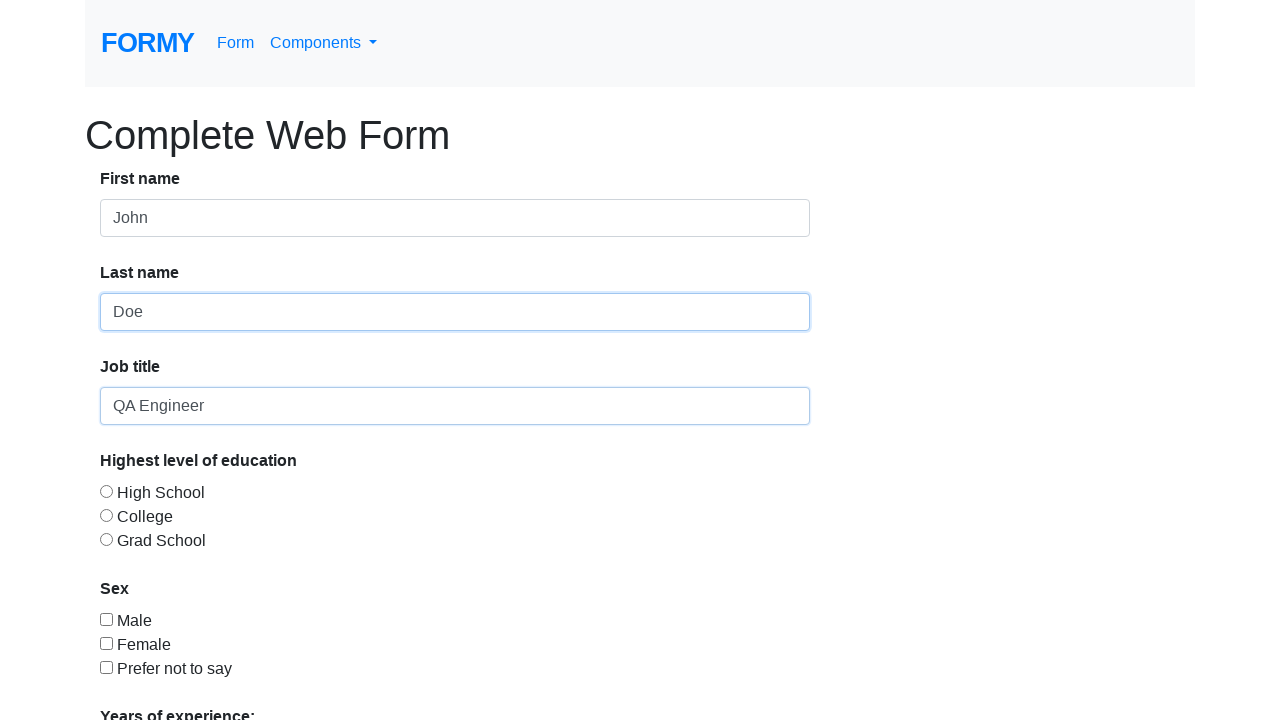

Selected radio button for education level at (106, 491) on input[type='radio'][value='radio-button-1']
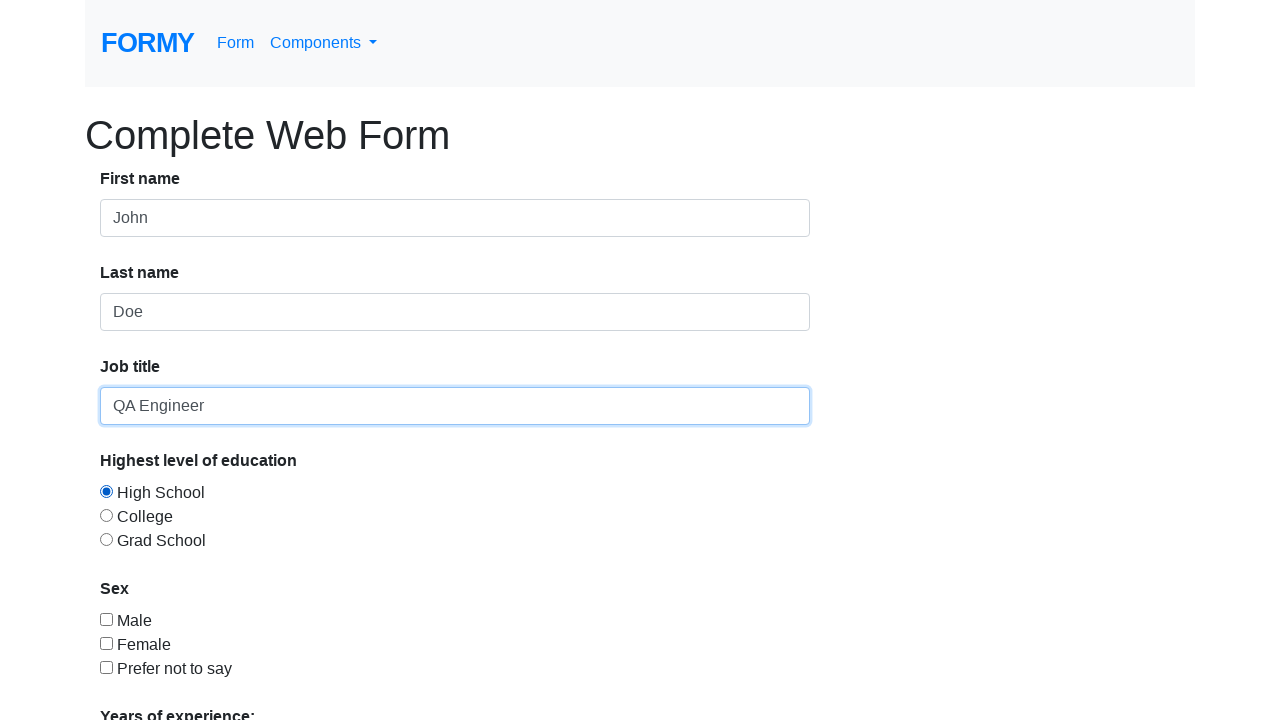

Checked the checkbox at (106, 619) on #checkbox-1
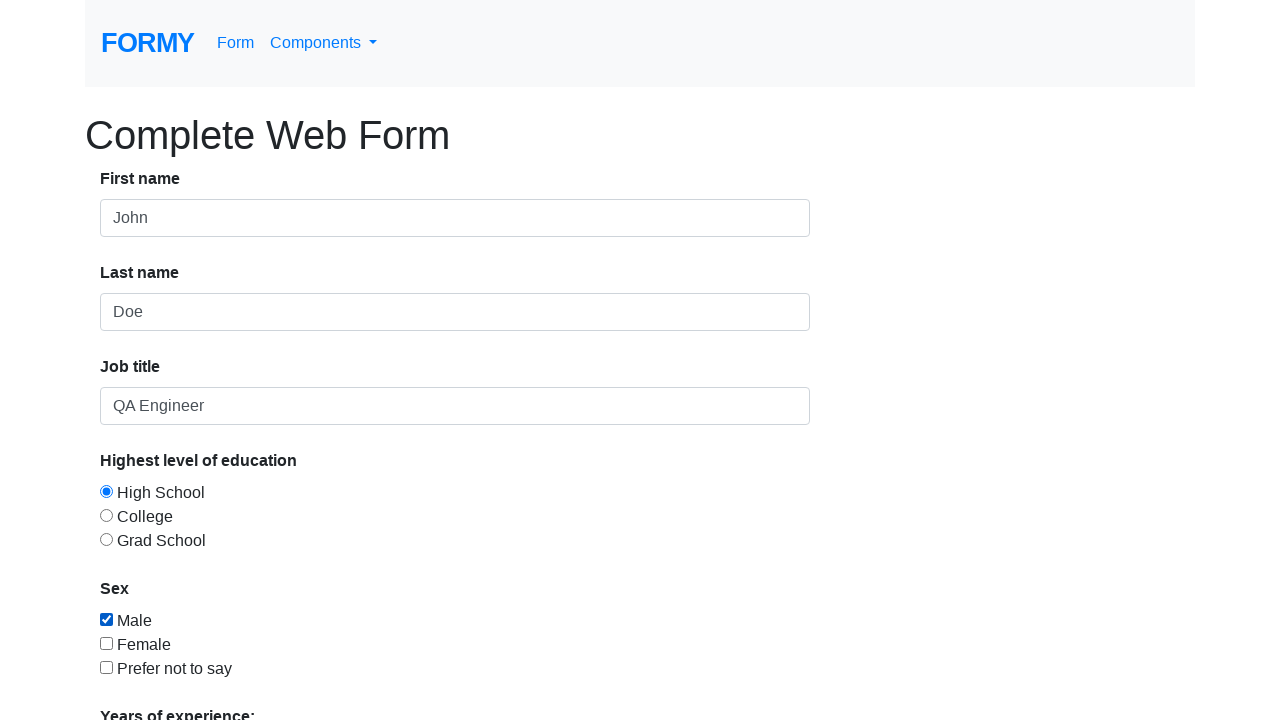

Filled datepicker with '01/01/2022' on #datepicker
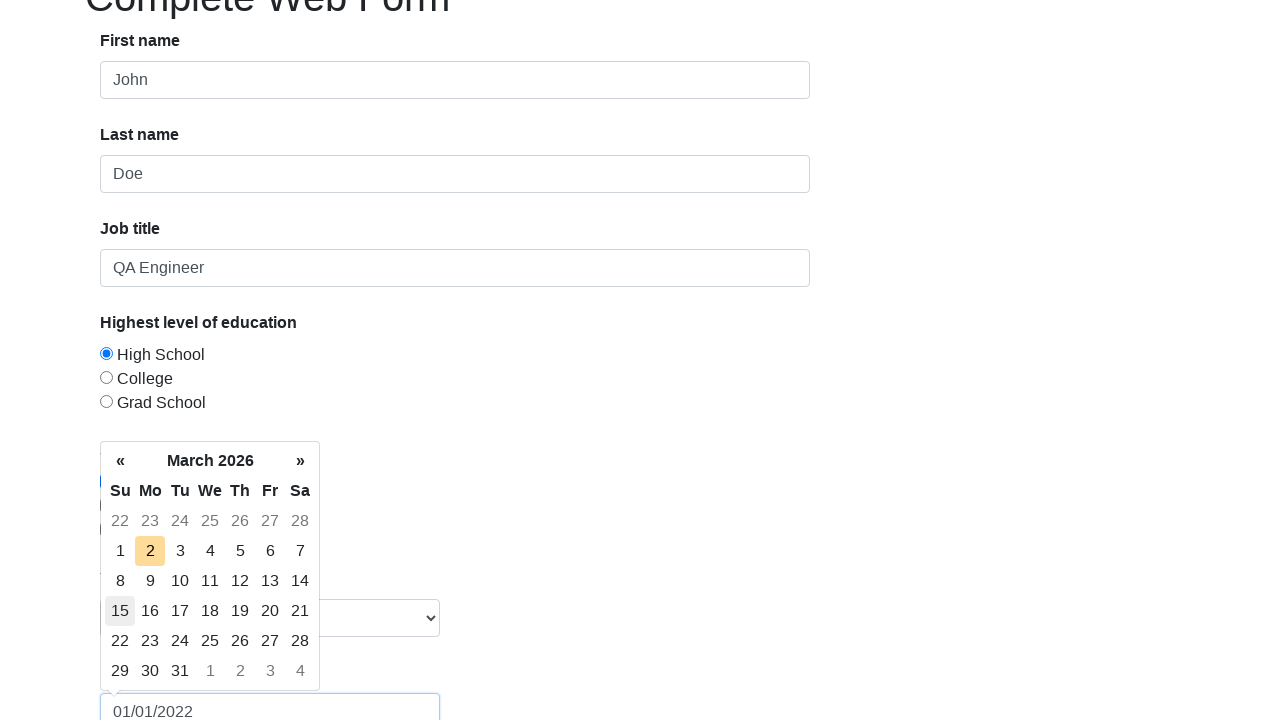

Clicked submit button at (148, 680) on a.btn.btn-lg.btn-primary
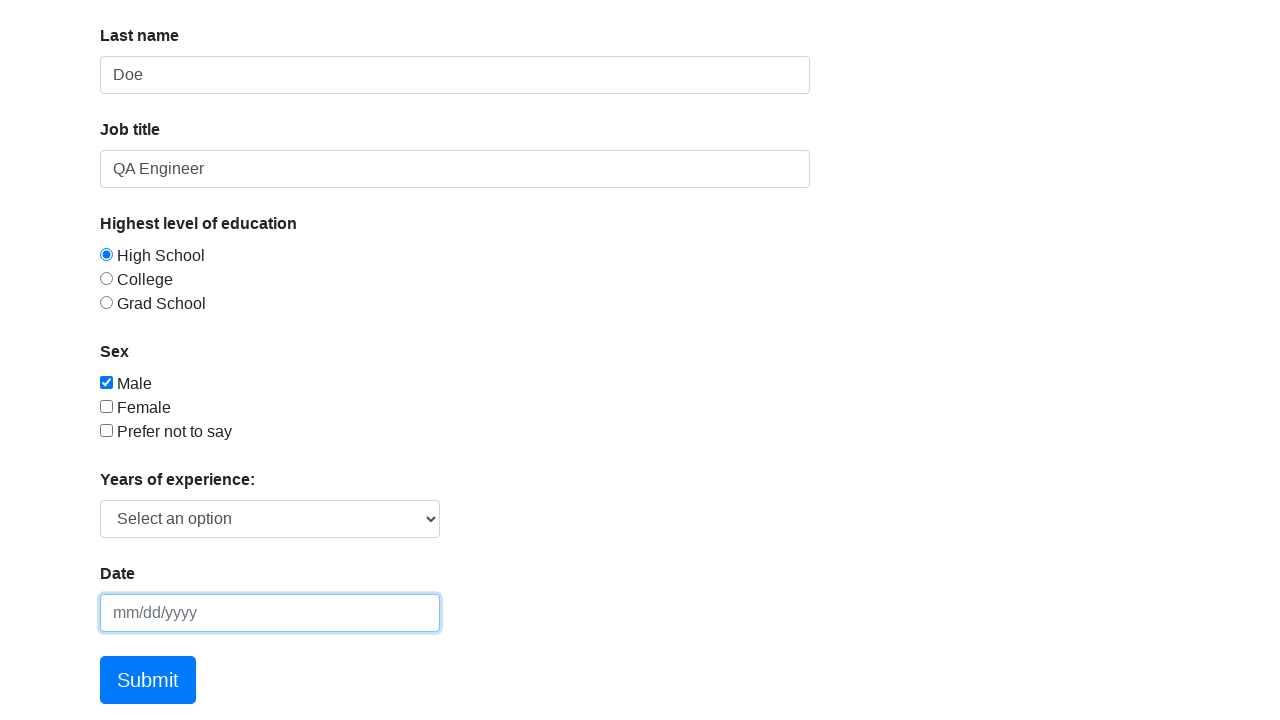

Success message appeared on page
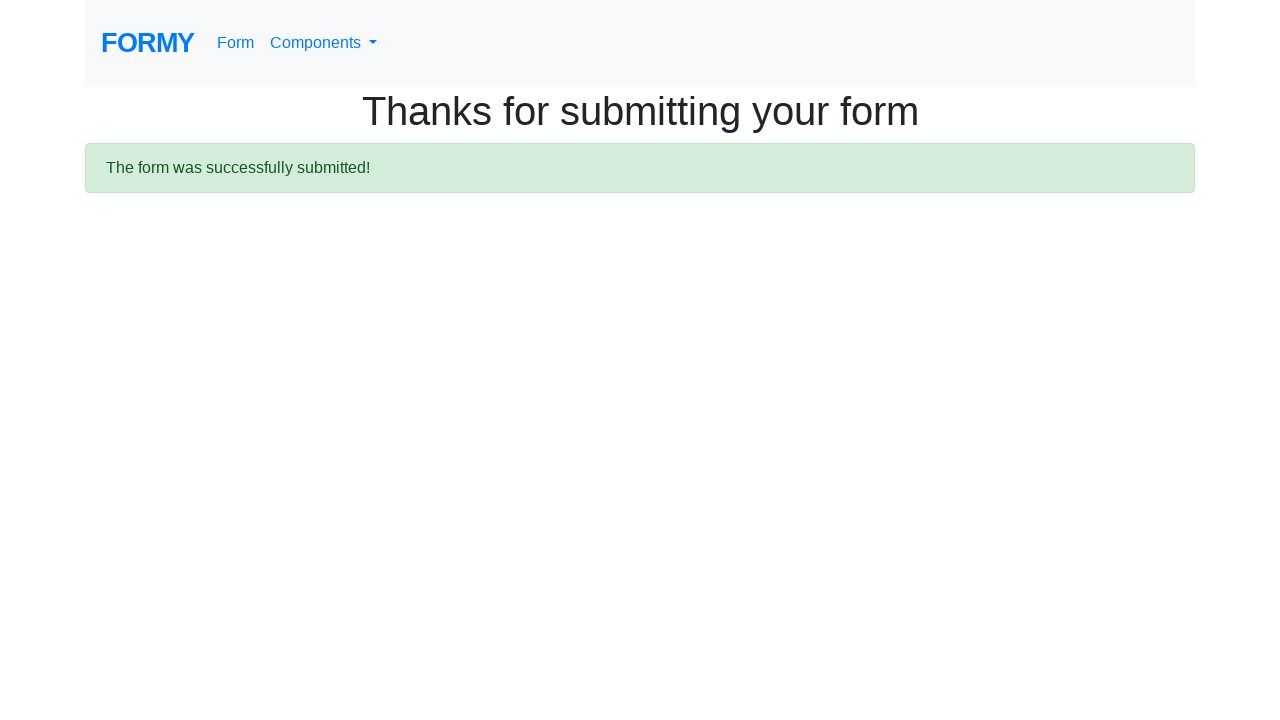

Retrieved success message text
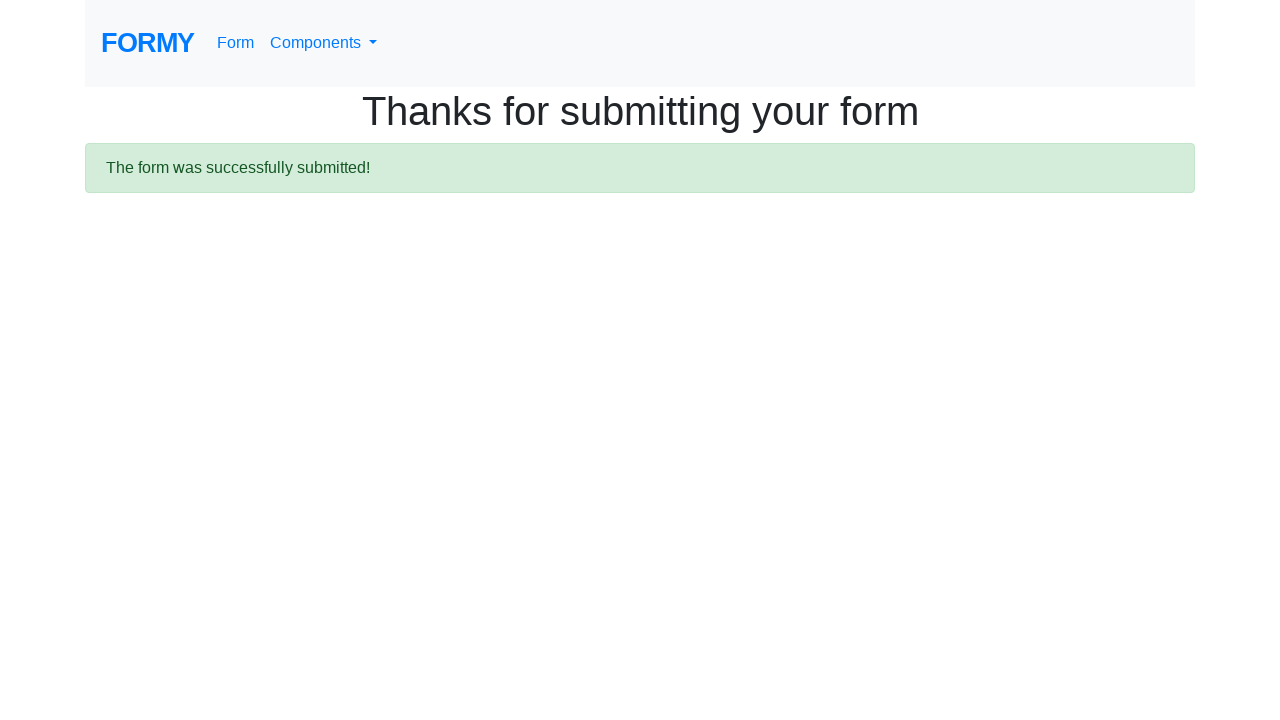

Verified success message contains expected text
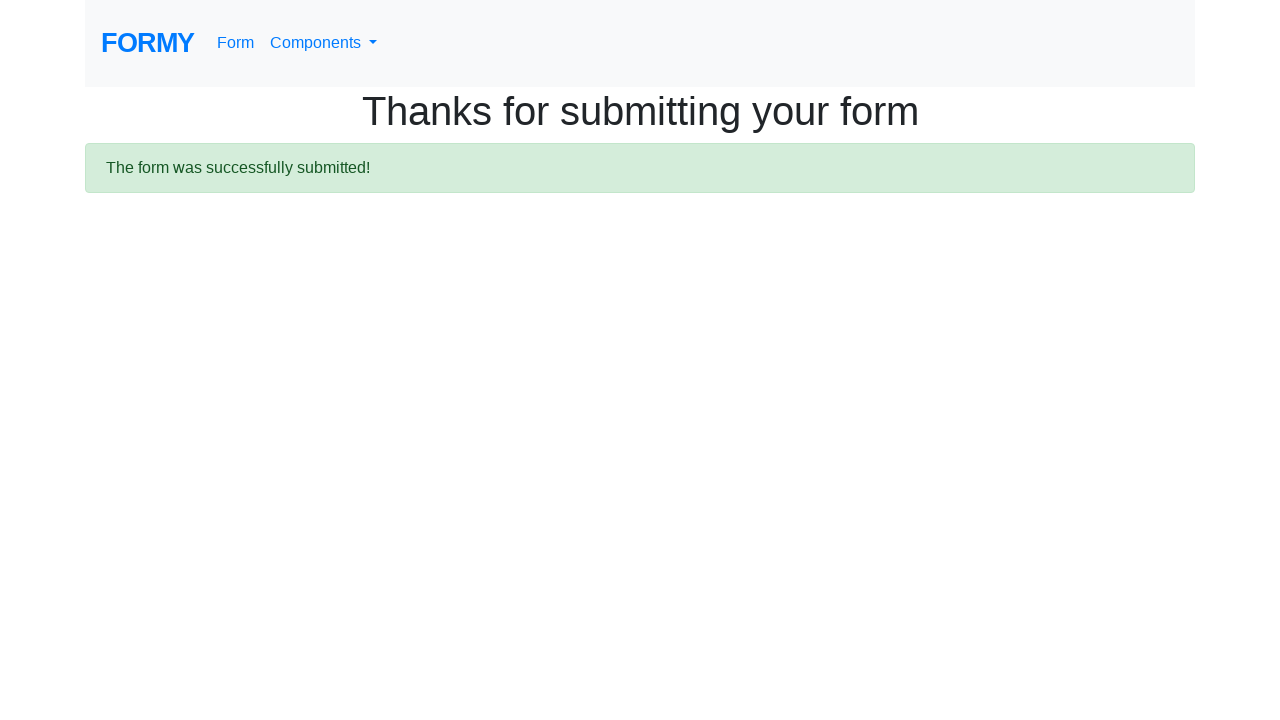

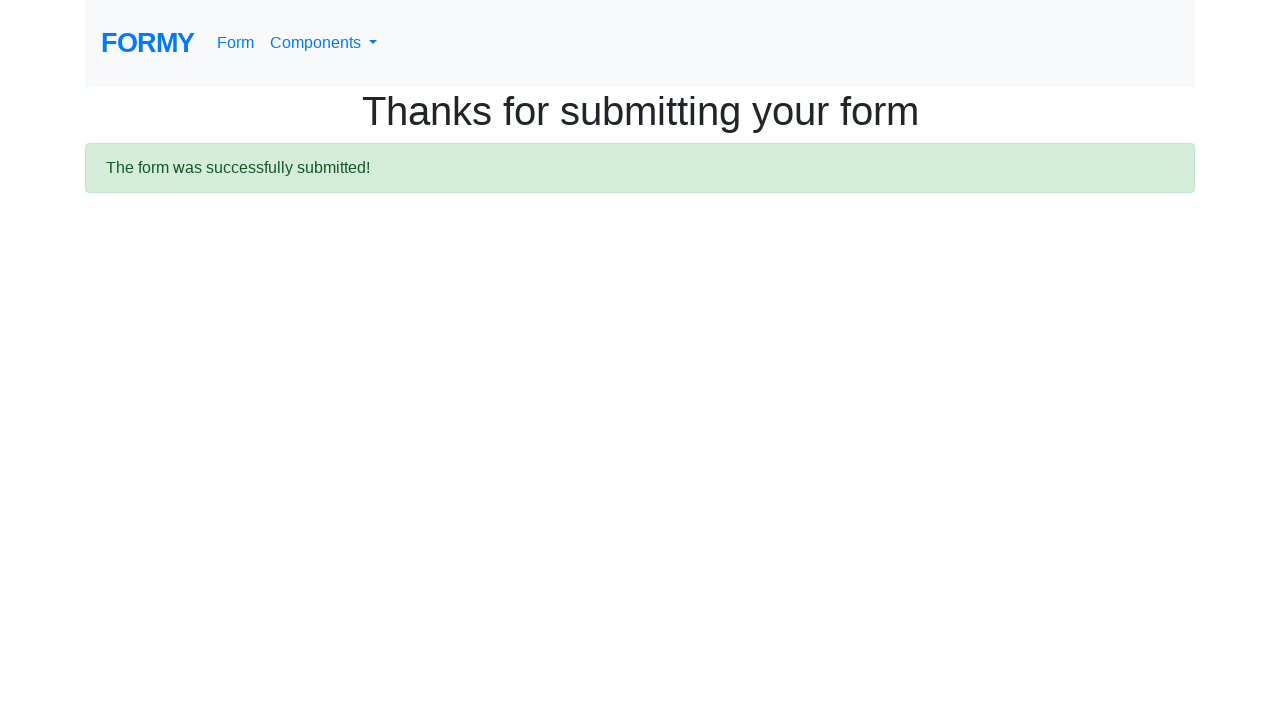